Tests clicking Critics Home link and verifying critic information is displayed

Starting URL: https://www.rottentomatoes.com/

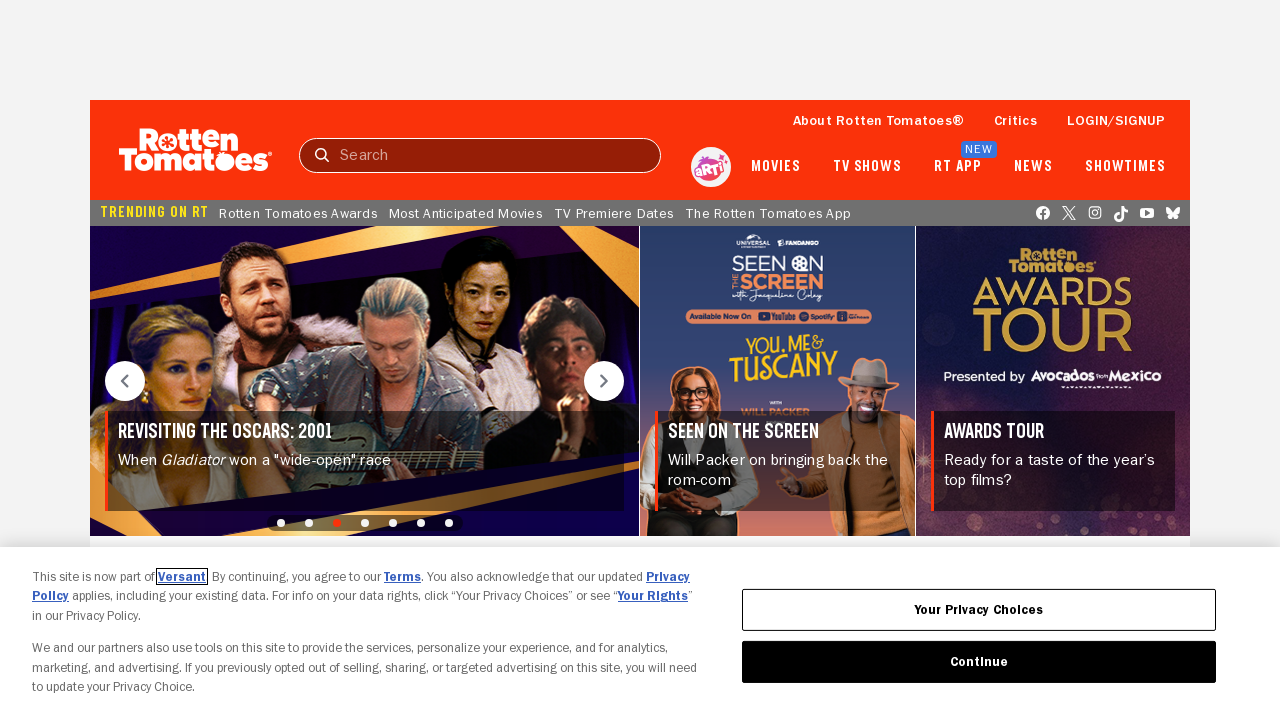

Clicked Critics Home link in header at (1016, 120) on [data-qa='header:link-critics-home']
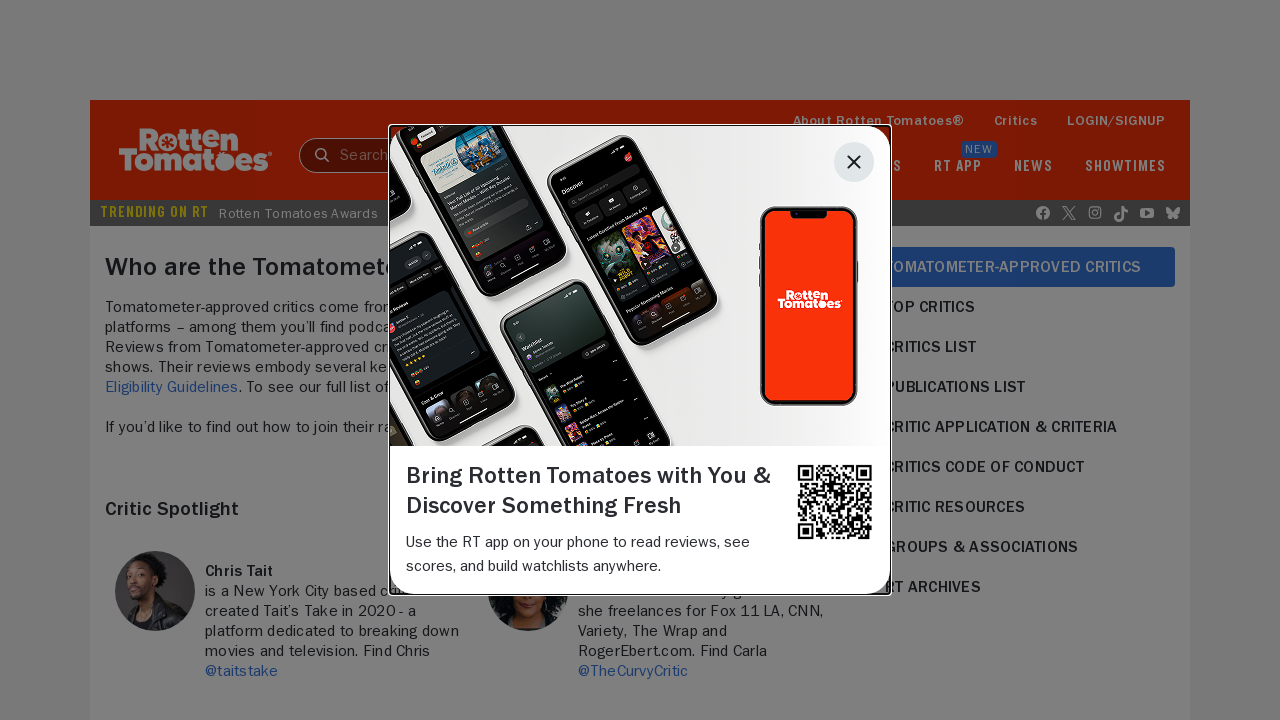

Critics page heading loaded
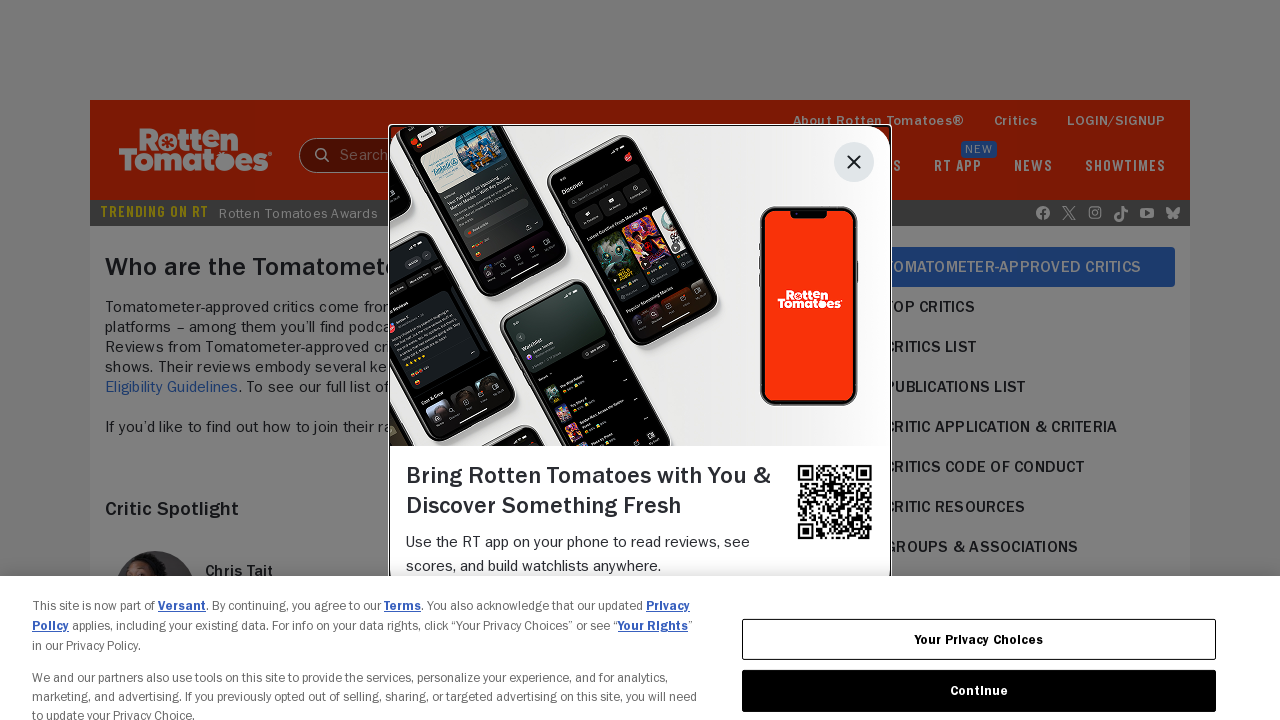

Critics home spotlight section loaded
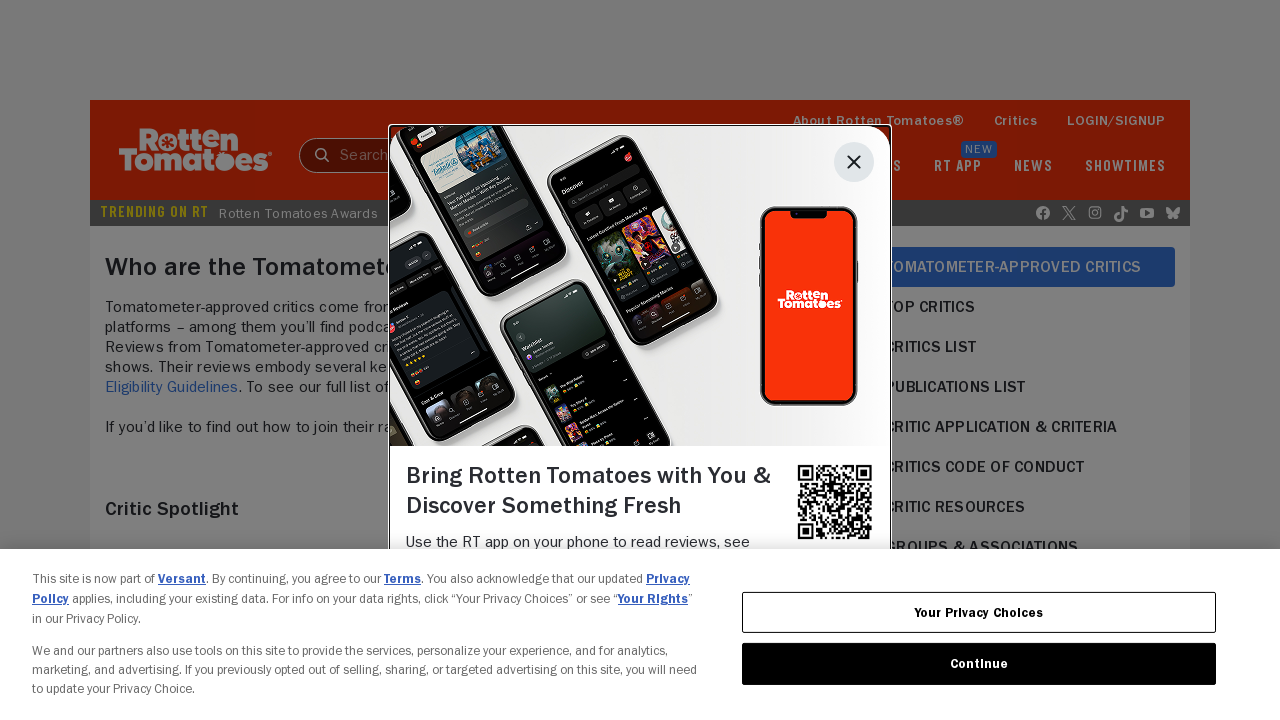

Verified spotlight section contains 4 critic items
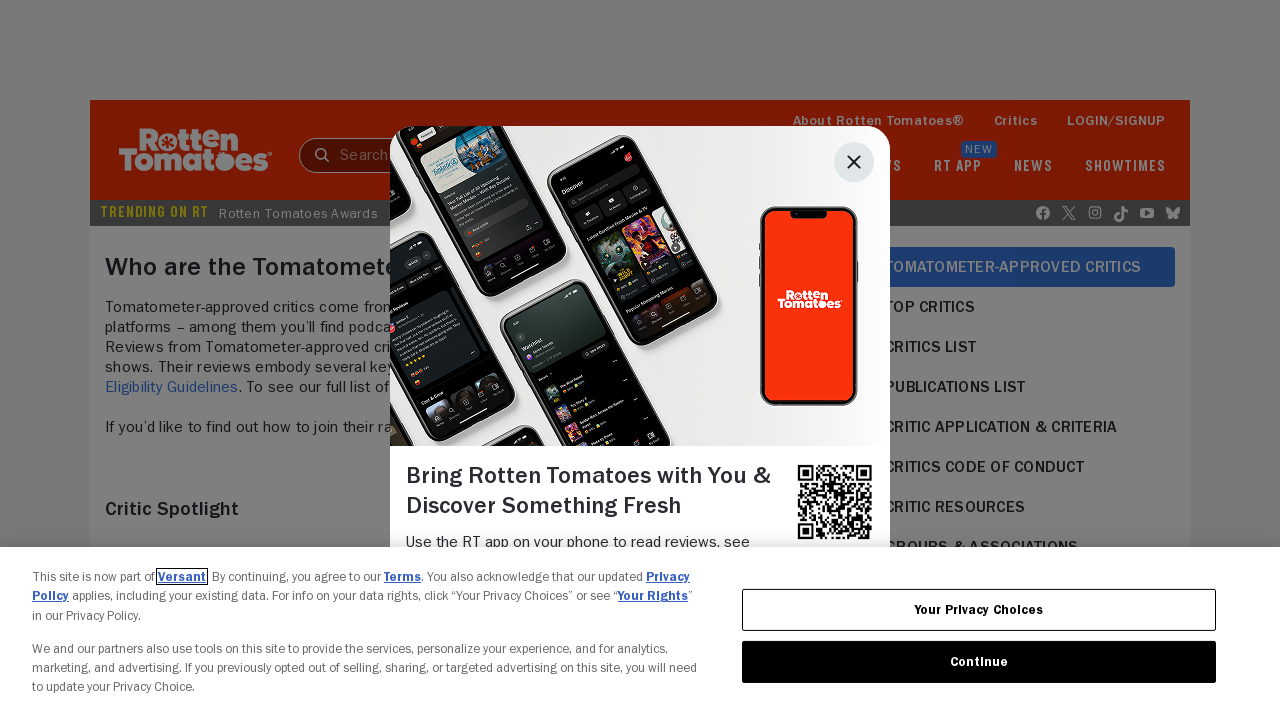

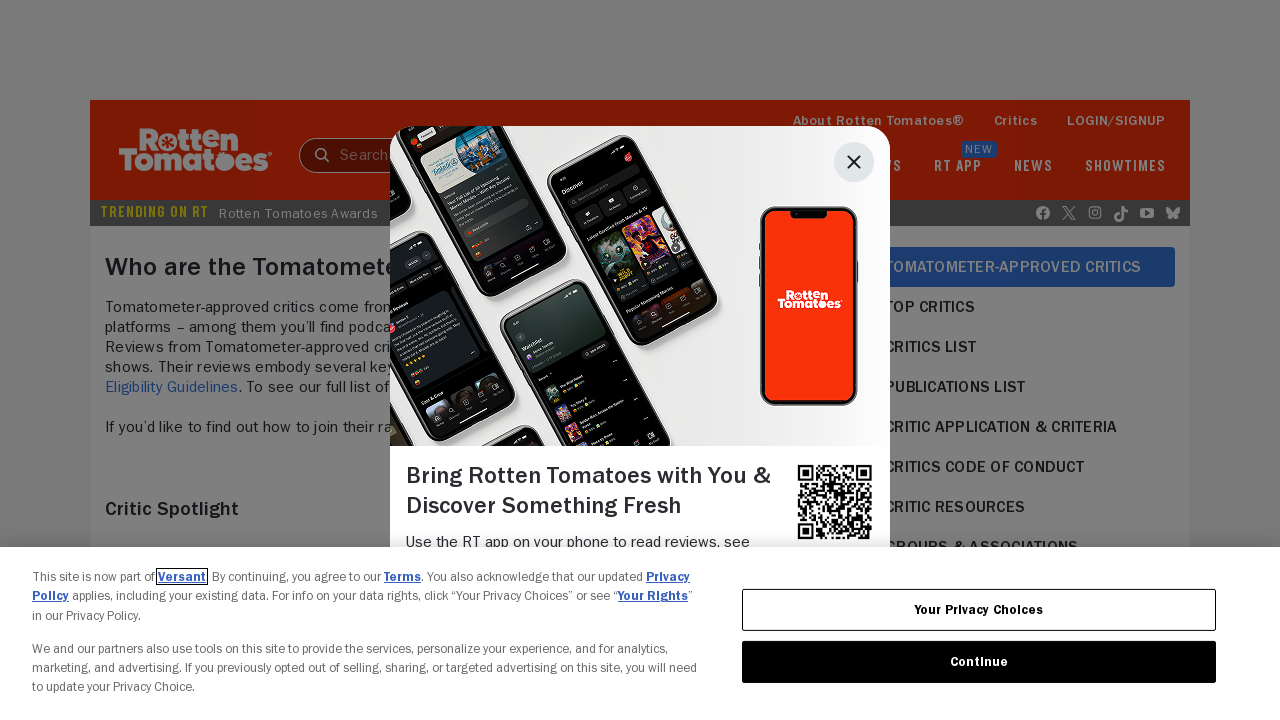